Tests e-commerce product browsing flow by navigating to products page, viewing product list, and accessing detailed product information

Starting URL: http://automationexercise.com

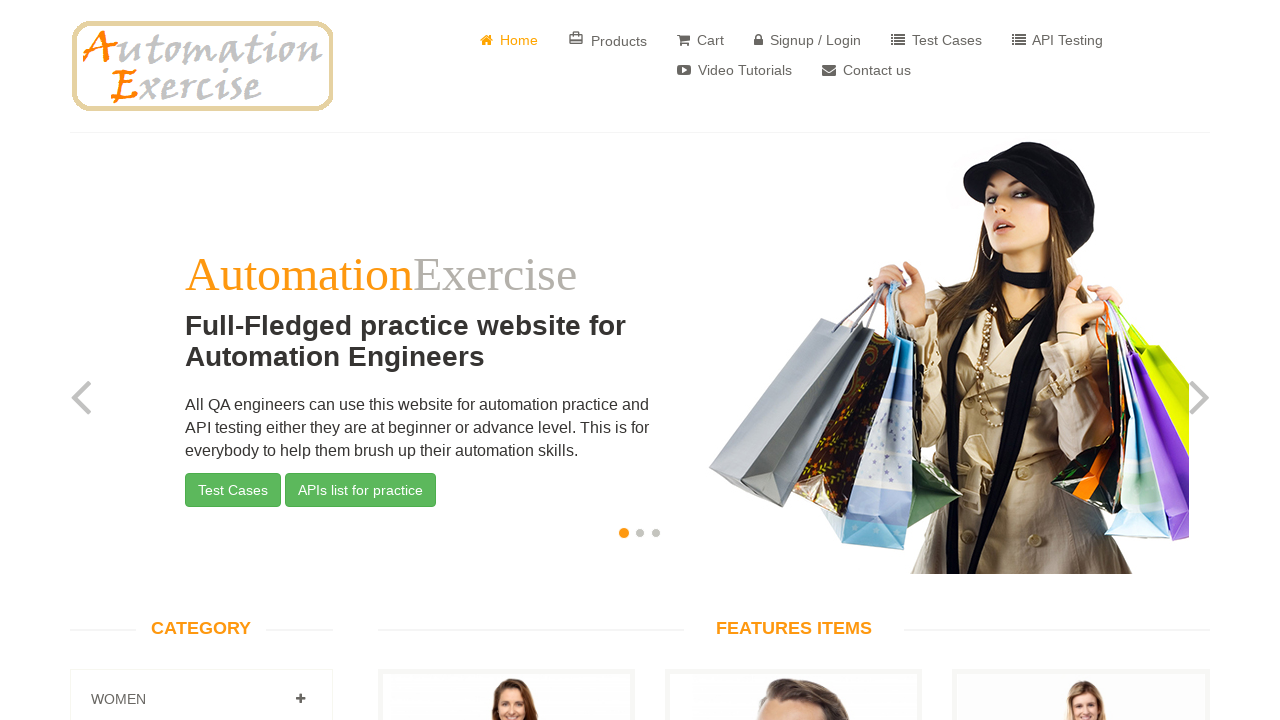

Home page loaded and verified
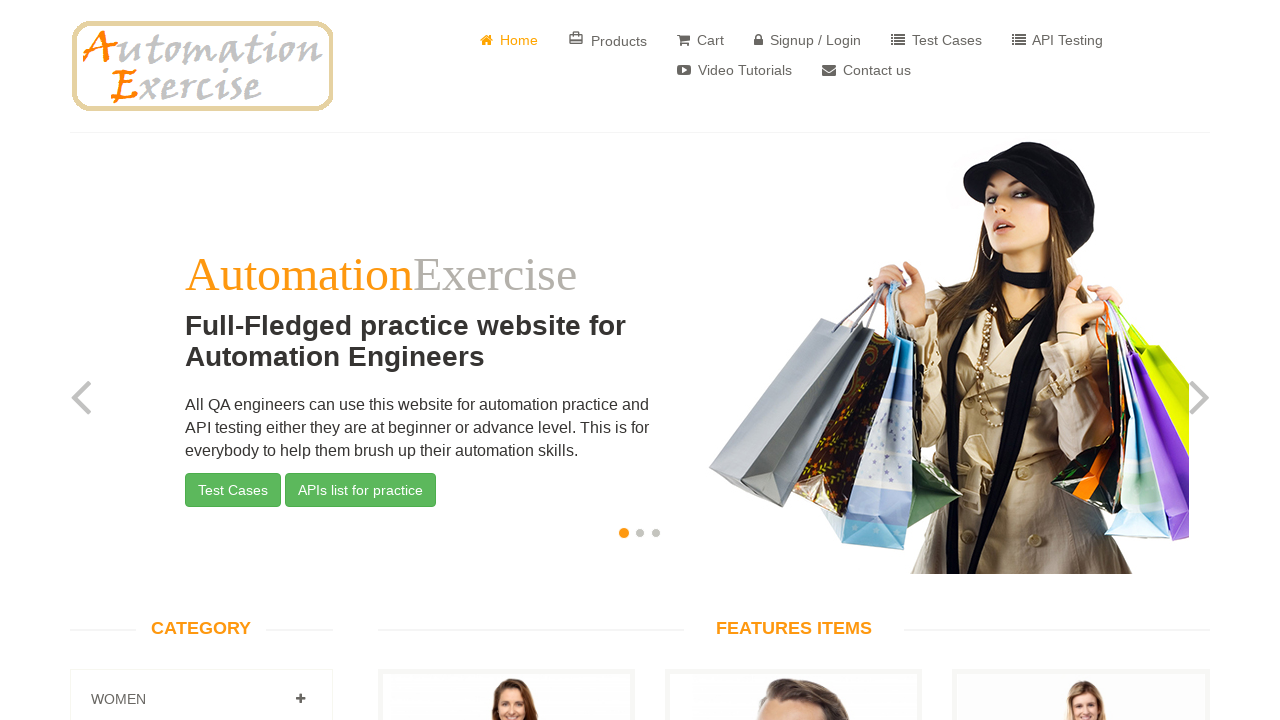

Clicked on Products button at (608, 40) on xpath=//*[text()=' Products']
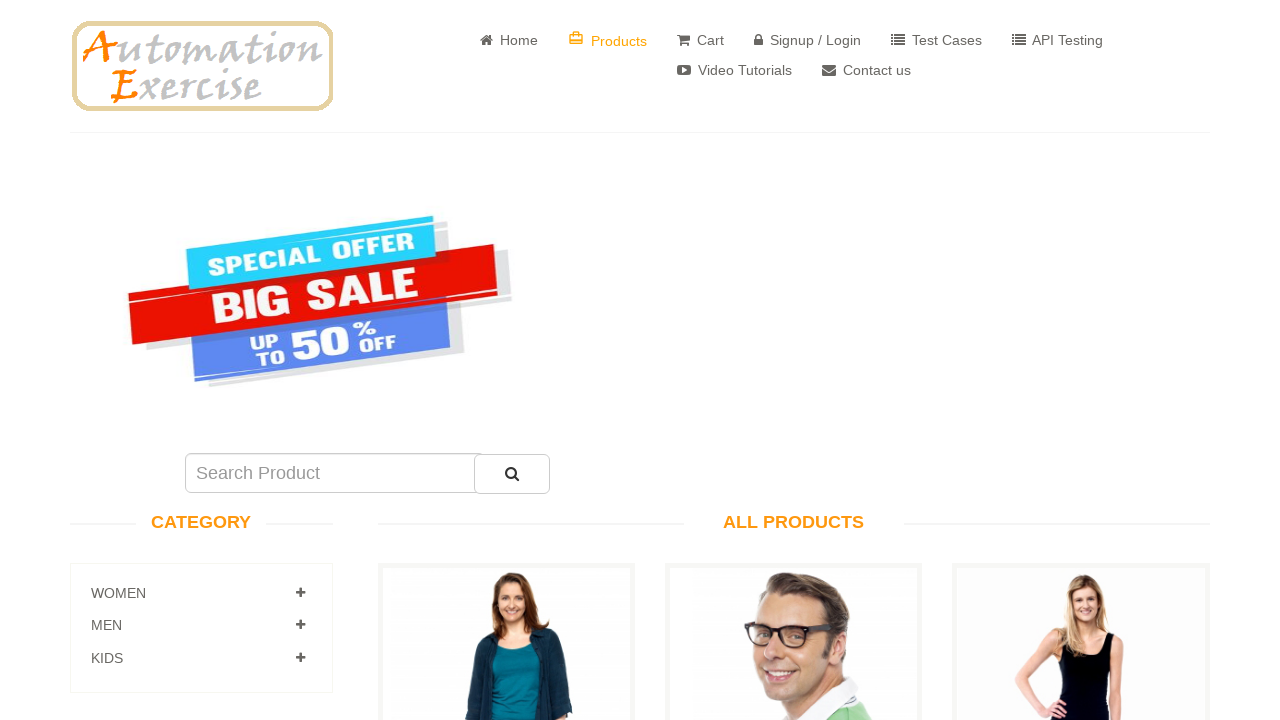

All Products page loaded
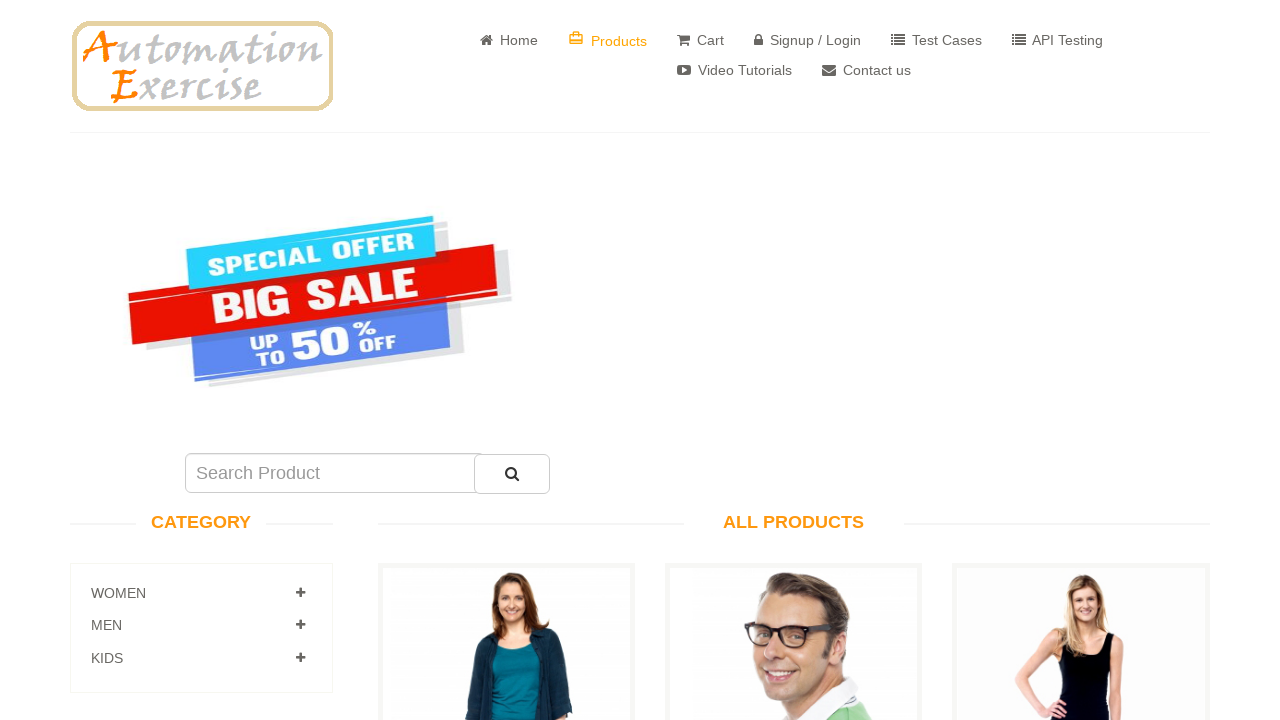

Products list with category filter verified
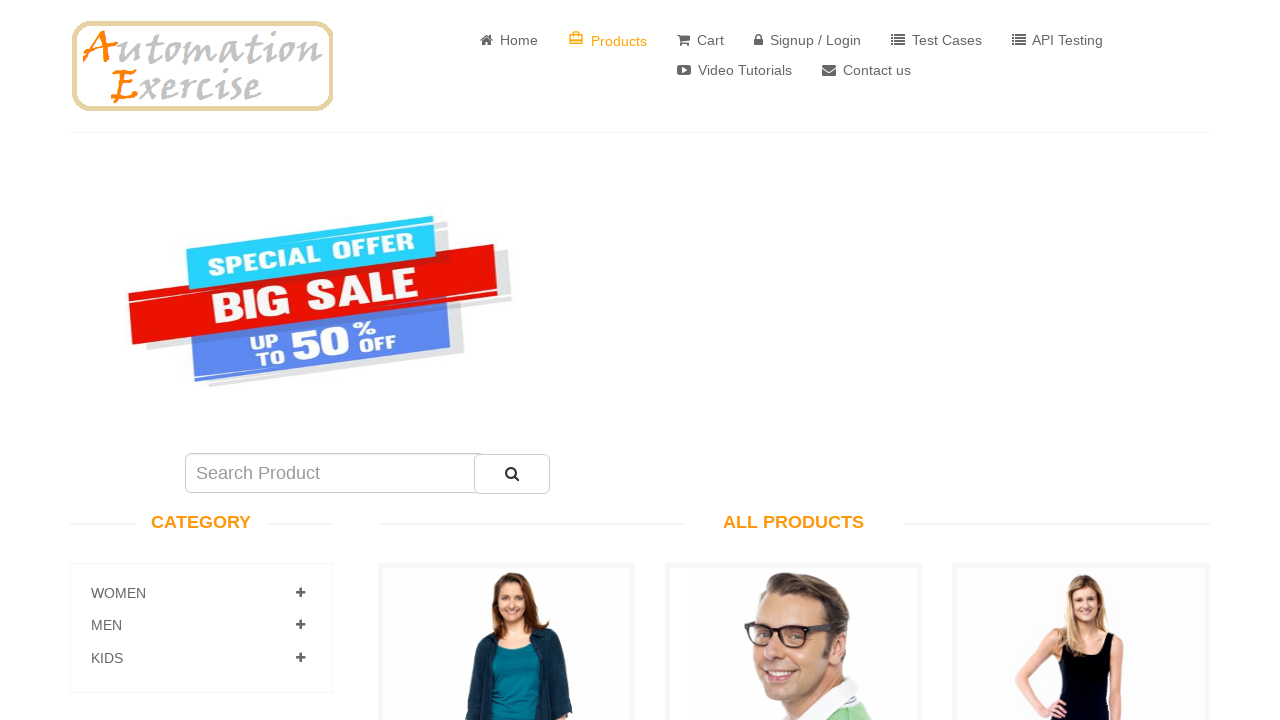

Clicked View Product for first product at (506, 361) on (//*[text()='View Product'])[1]
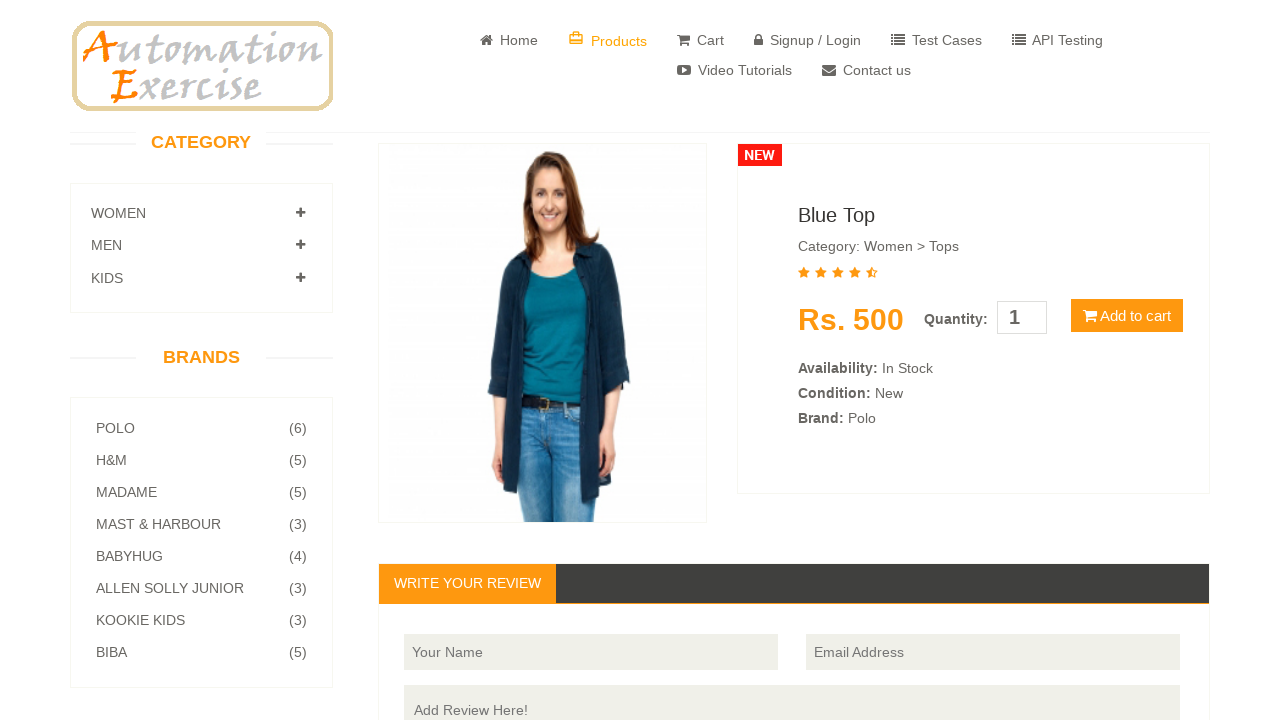

Product name 'Blue Top' verified
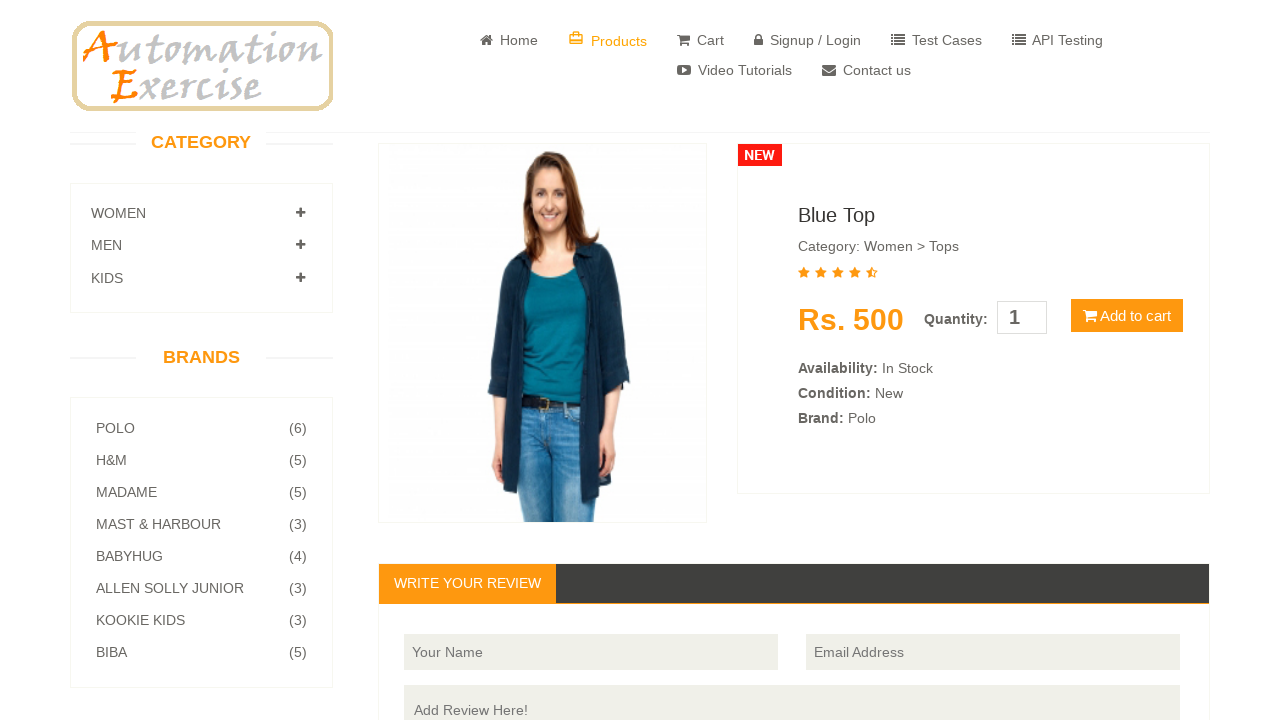

Product category 'Women > Tops' verified
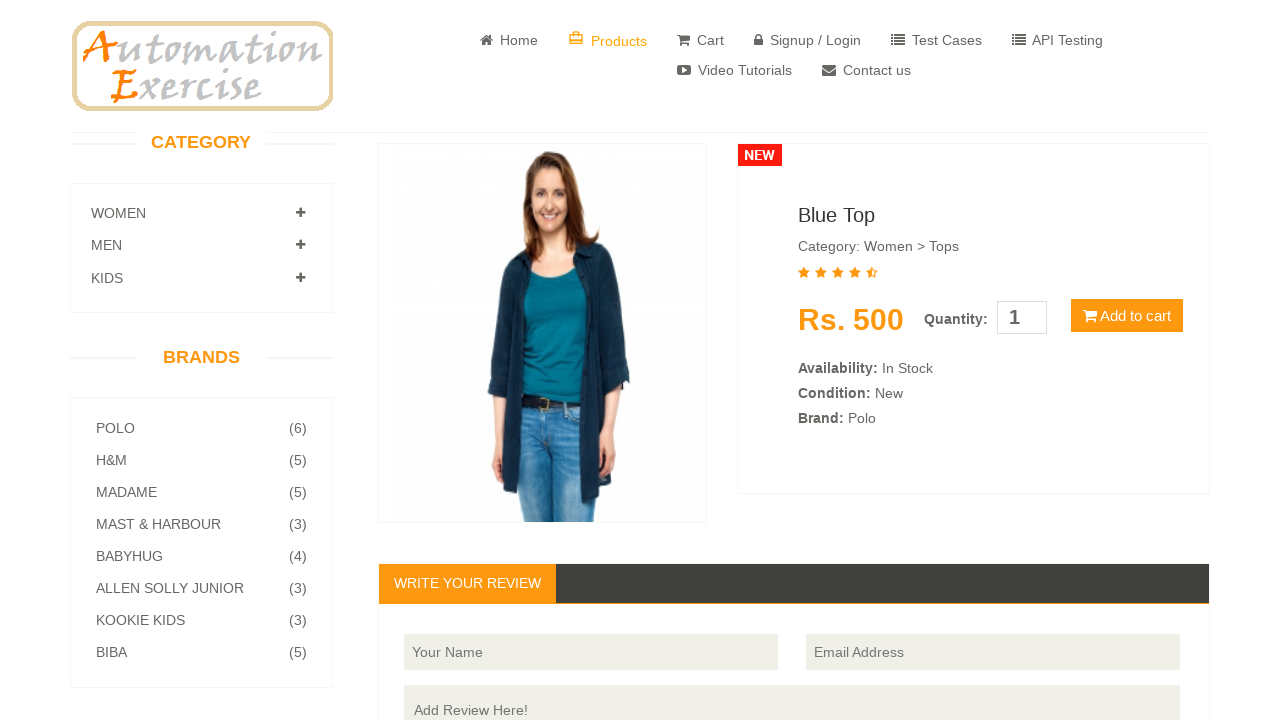

Product availability information verified
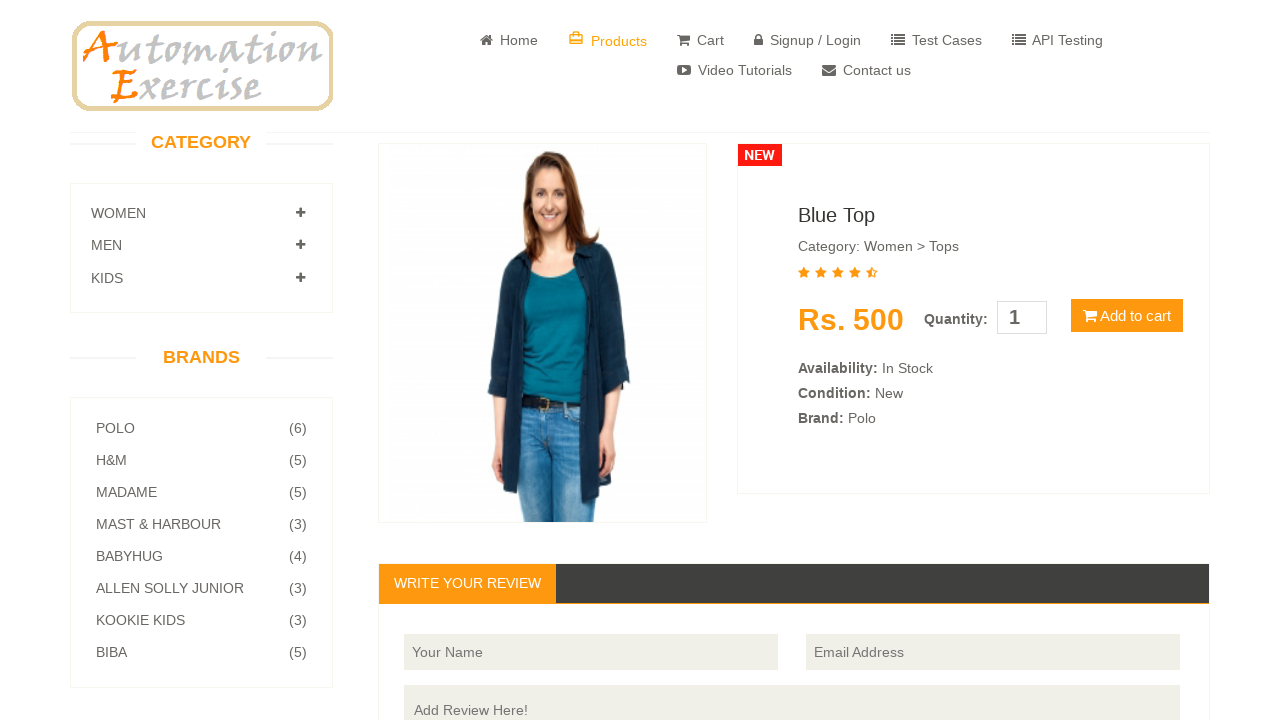

Product 'New' badge verified
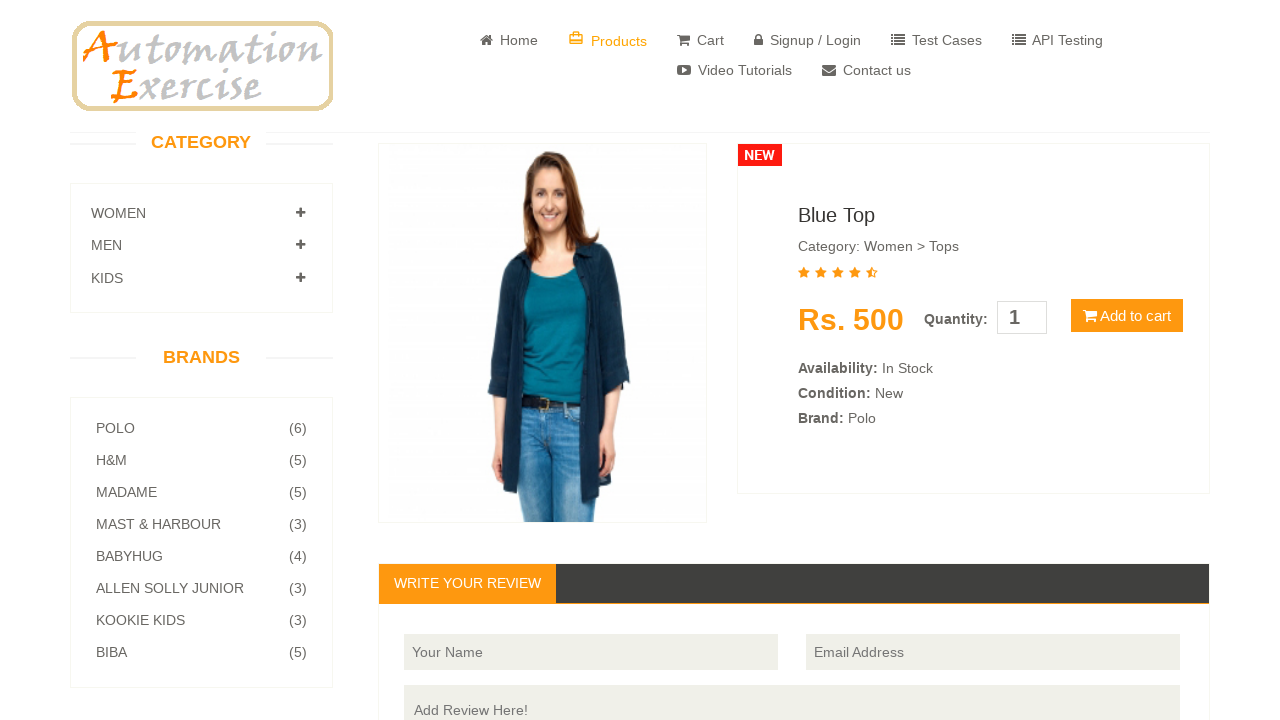

Product 'Polo' tag verified
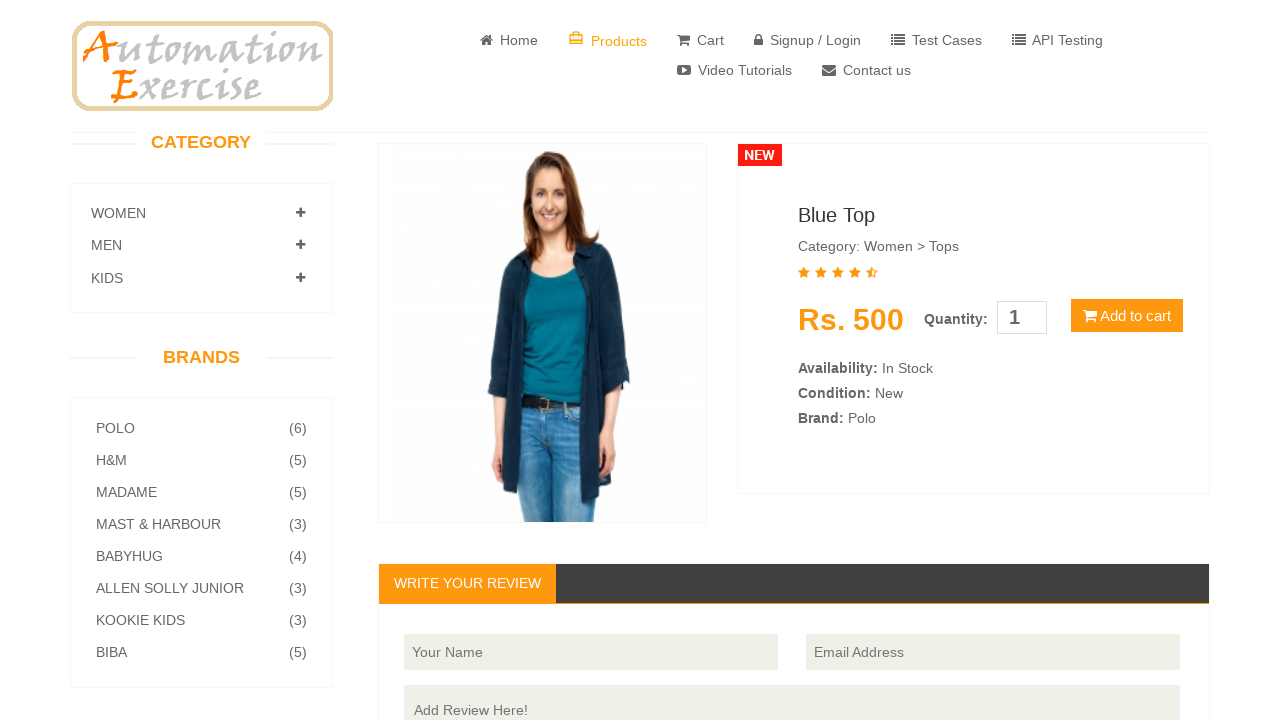

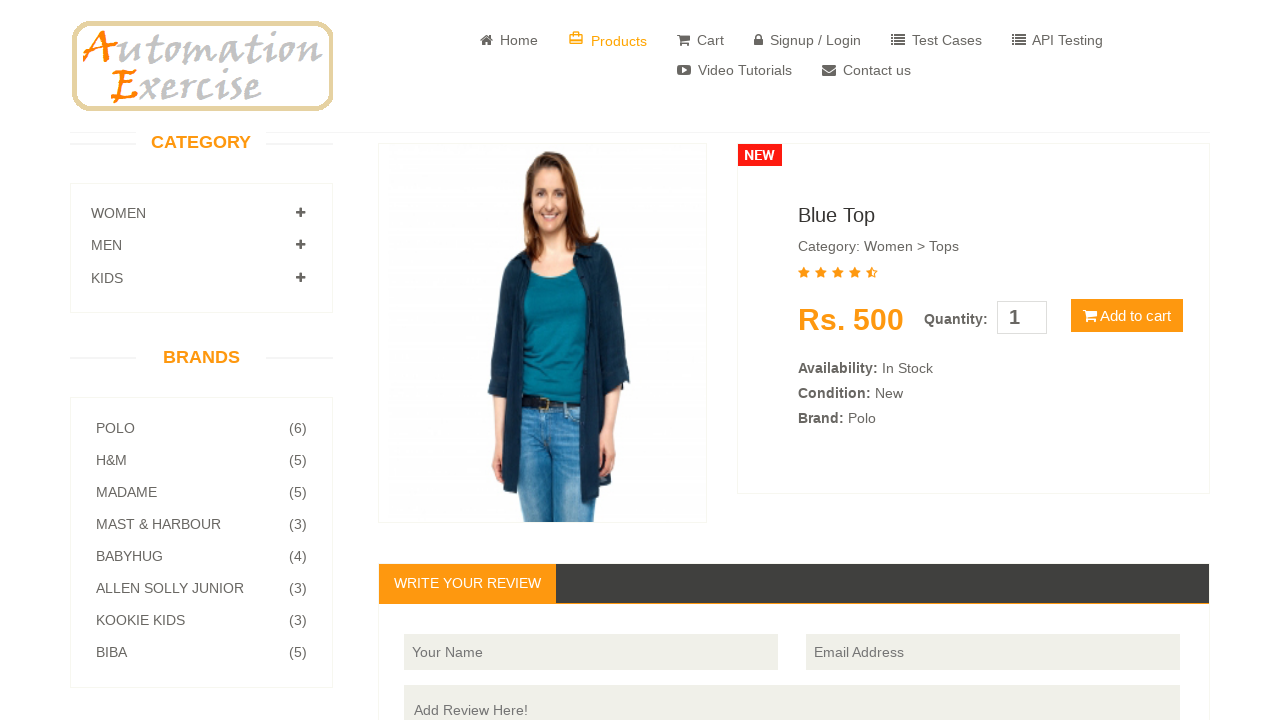